Tests hover functionality by hovering over user avatars and clicking view profile links

Starting URL: https://the-internet.herokuapp.com/

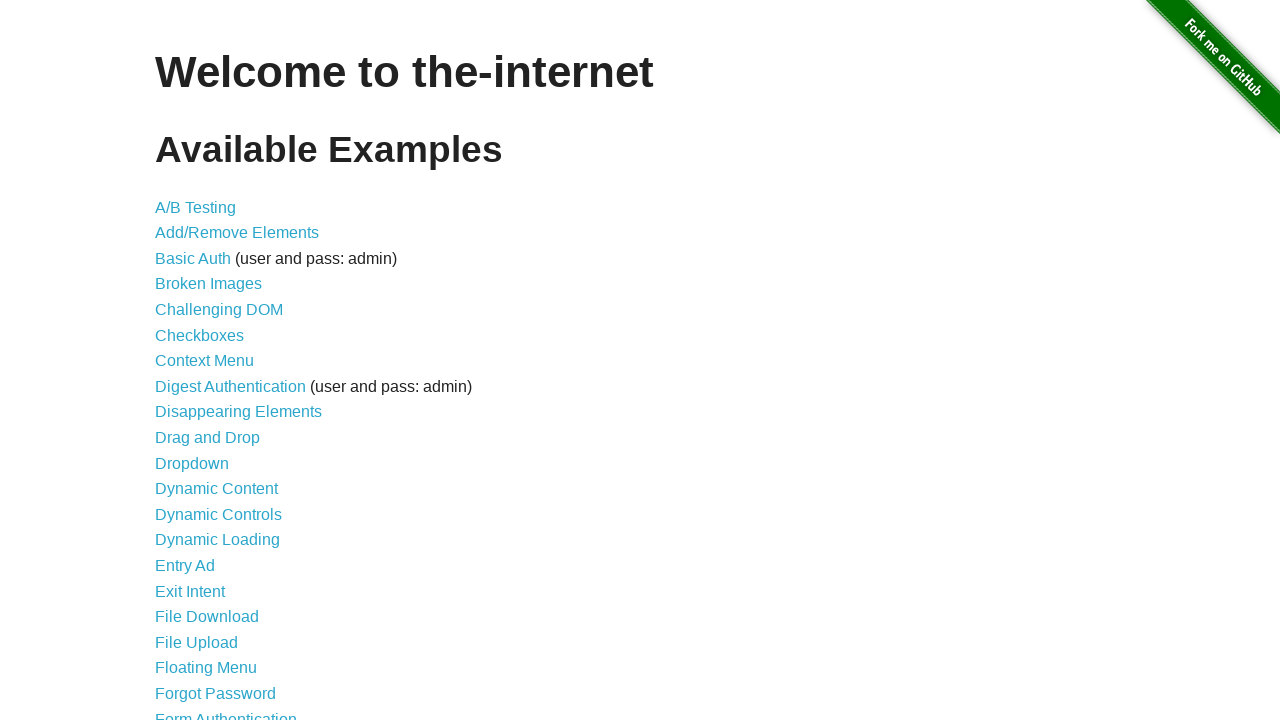

Clicked on Hovers link at (180, 360) on text=Hovers
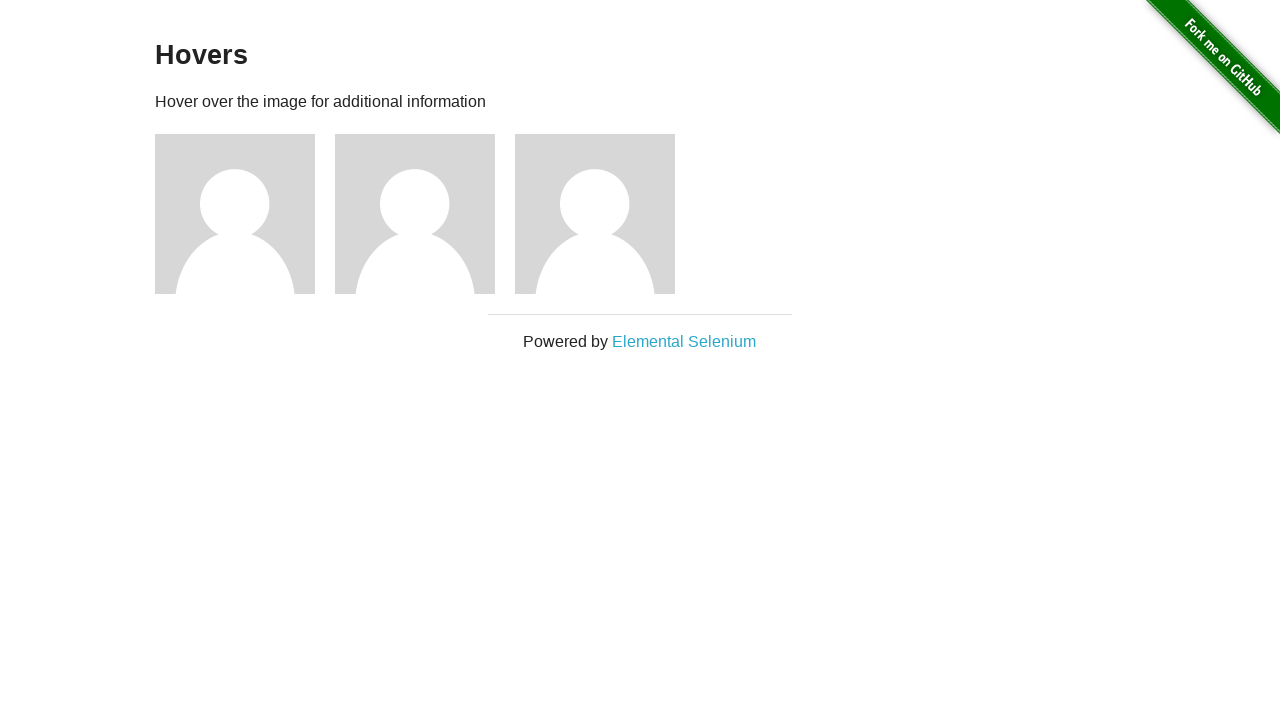

Figure elements loaded
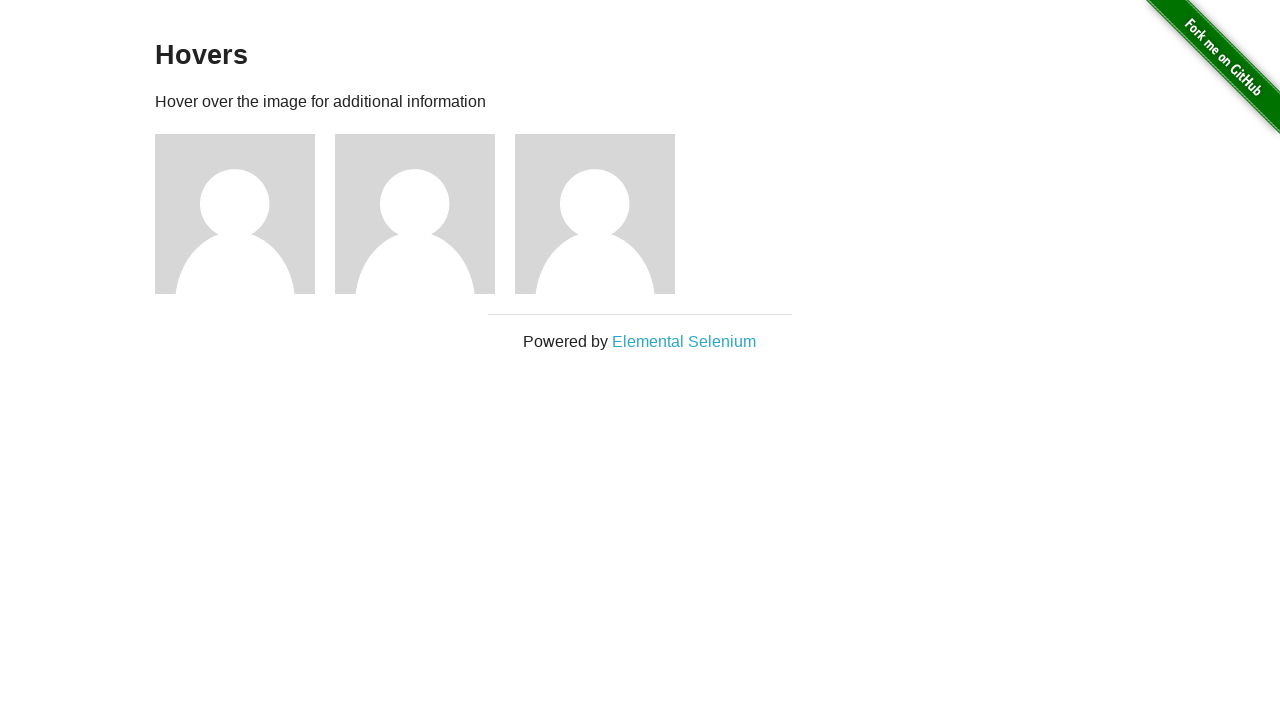

Found 3 figure elements with user avatars
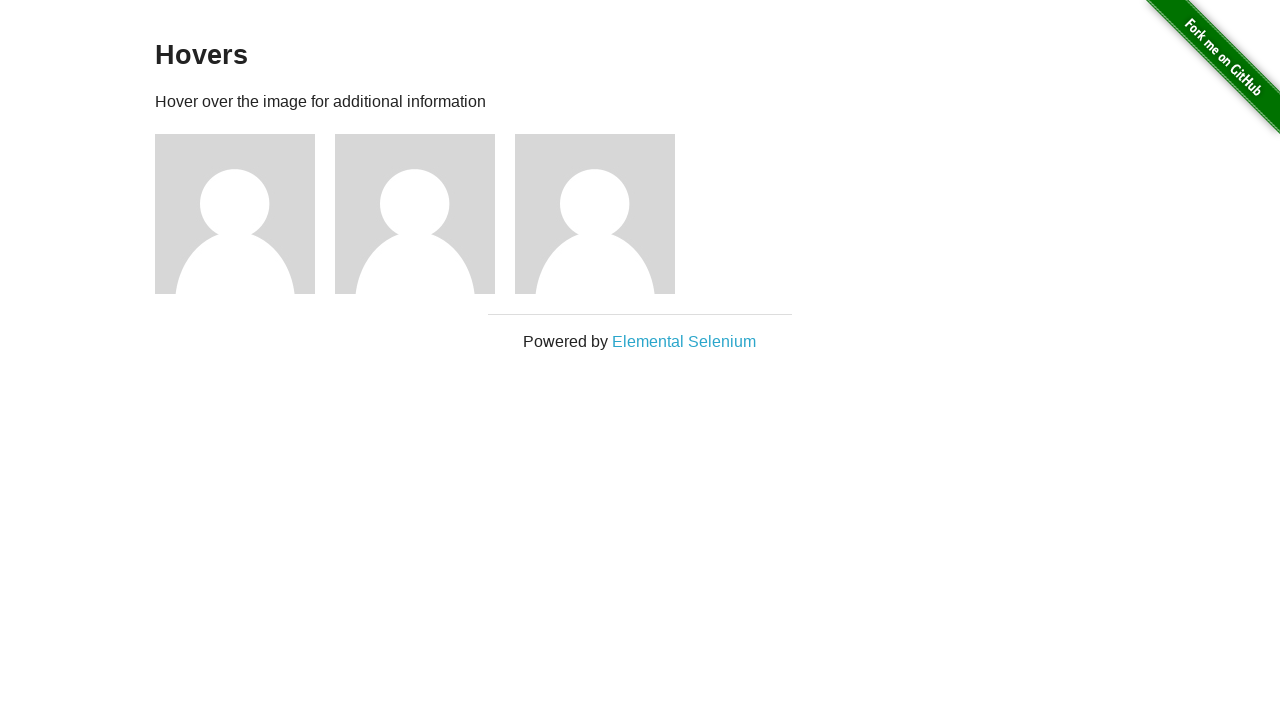

Hovered over user avatar 1 at (245, 214) on .figure >> nth=0
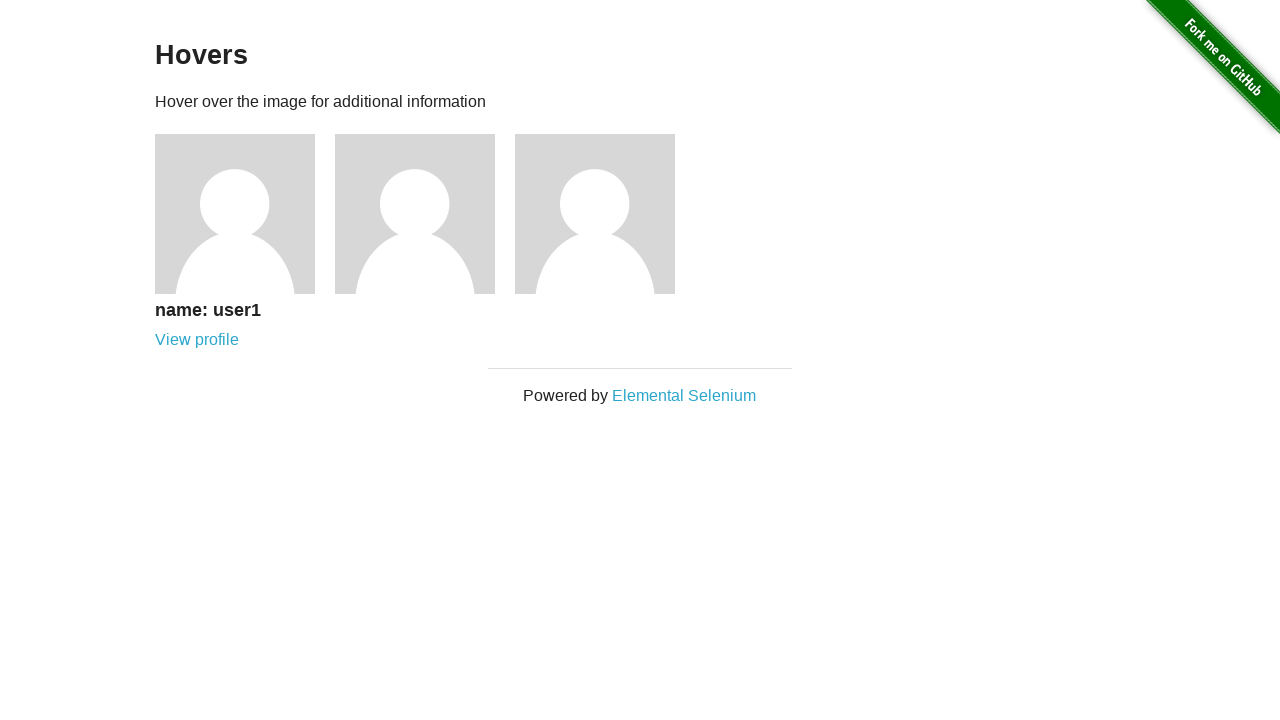

View profile link appeared for user 1
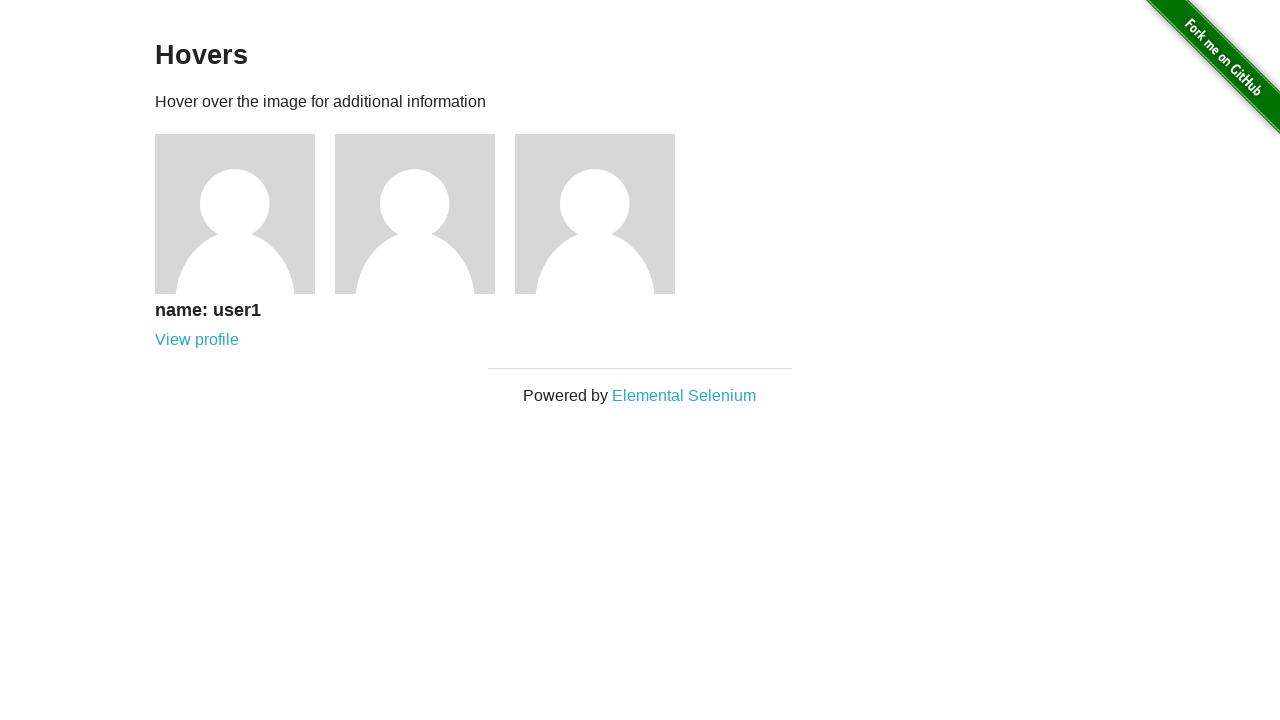

Clicked View profile link for user 1 at (197, 340) on .figure >> nth=0 >> a:has-text('View profile')
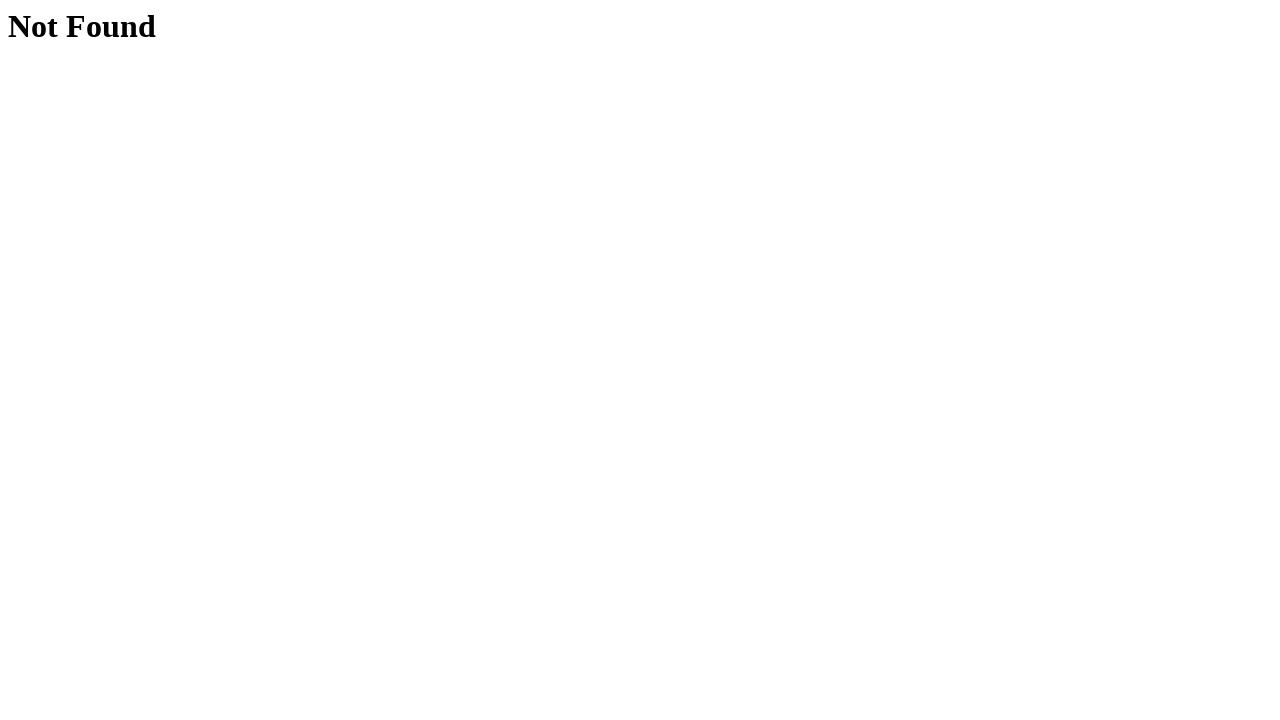

Navigated back to hovers page after viewing user 1 profile
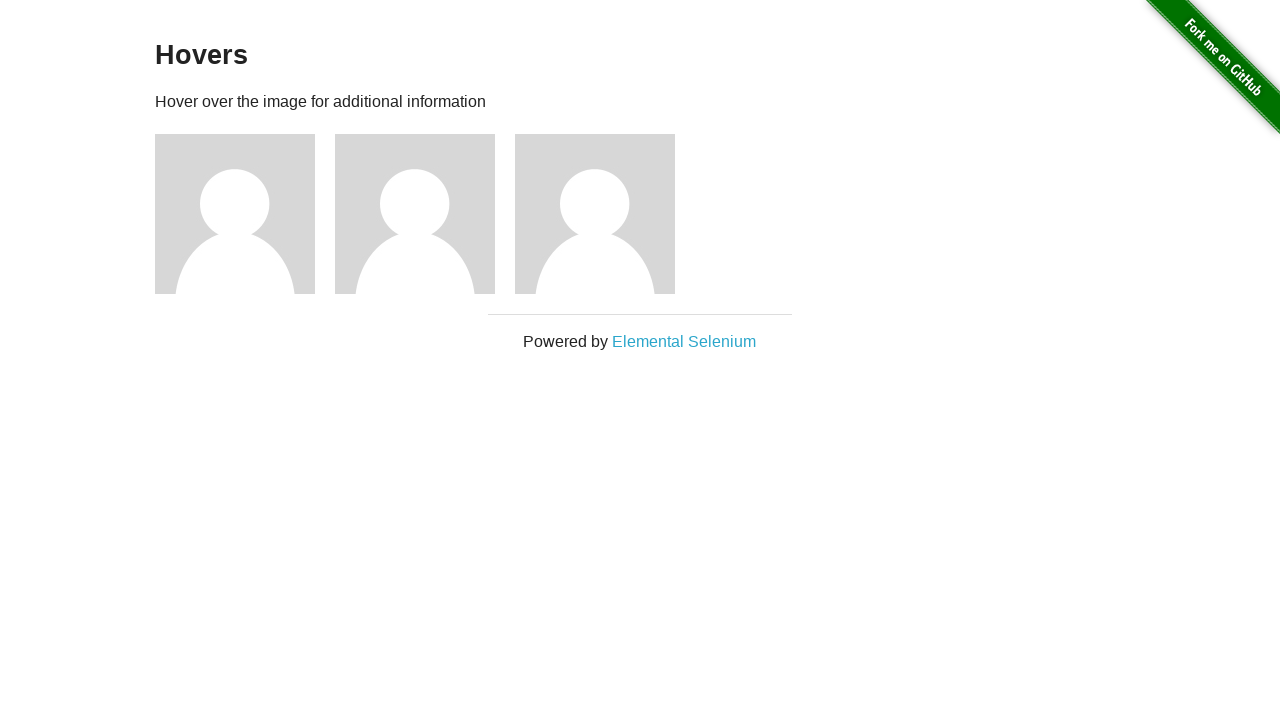

Figure elements reloaded after navigation
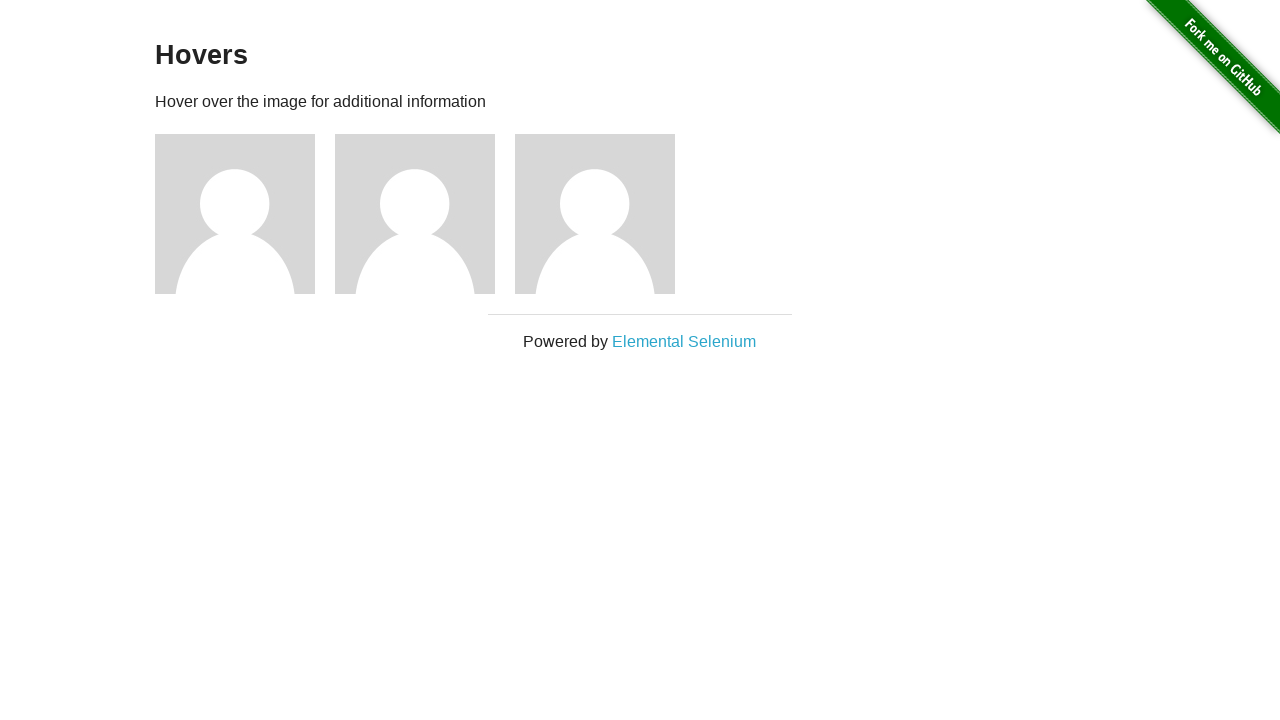

Hovered over user avatar 2 at (425, 214) on .figure >> nth=1
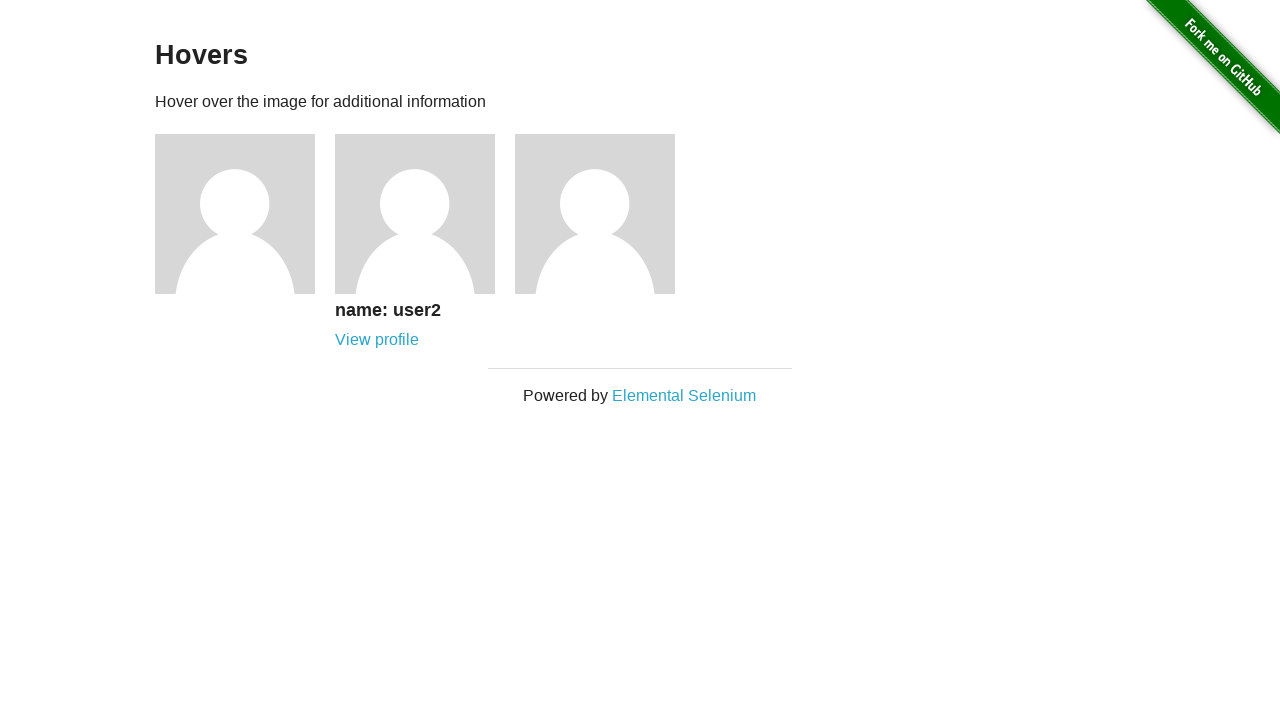

View profile link appeared for user 2
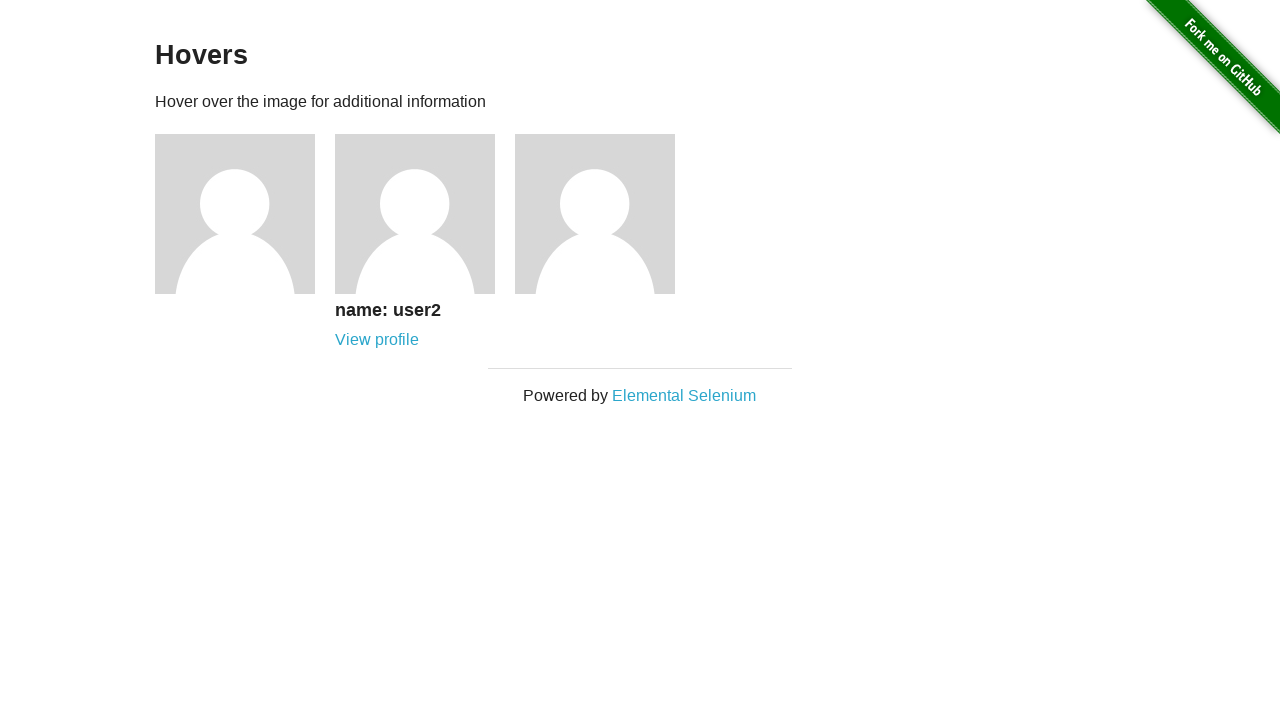

Clicked View profile link for user 2 at (377, 340) on .figure >> nth=1 >> a:has-text('View profile')
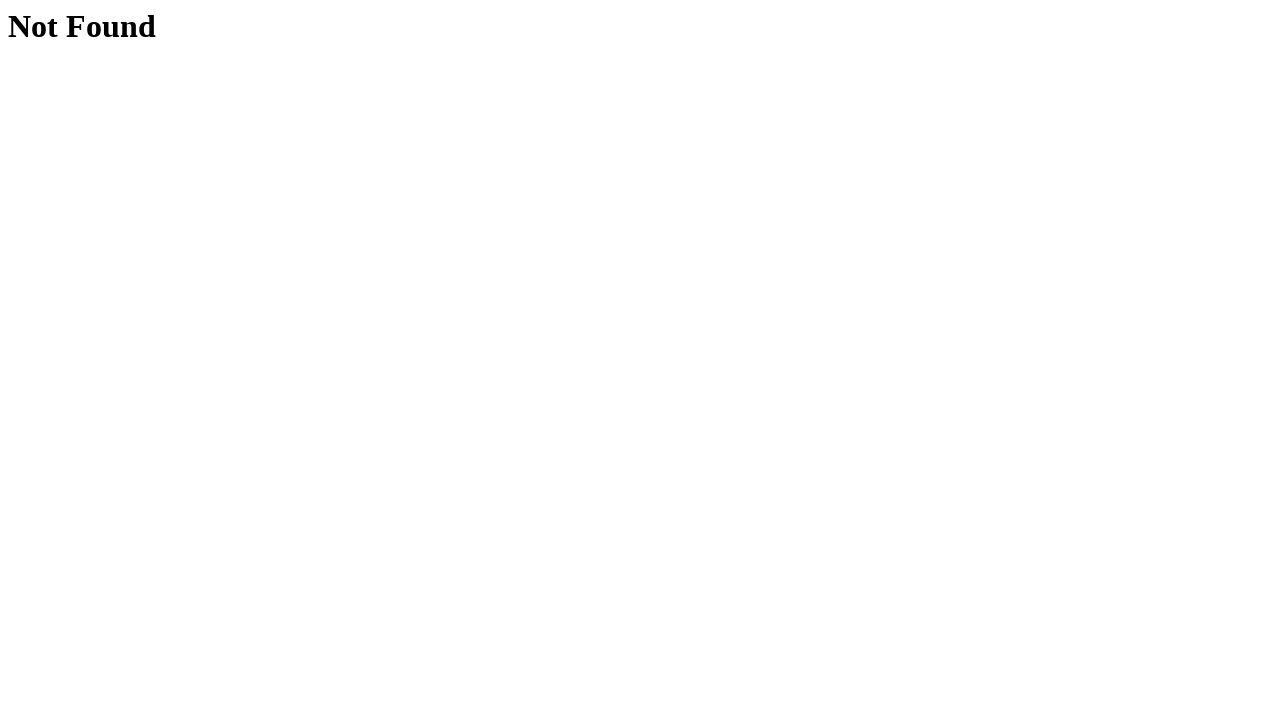

Navigated back to hovers page after viewing user 2 profile
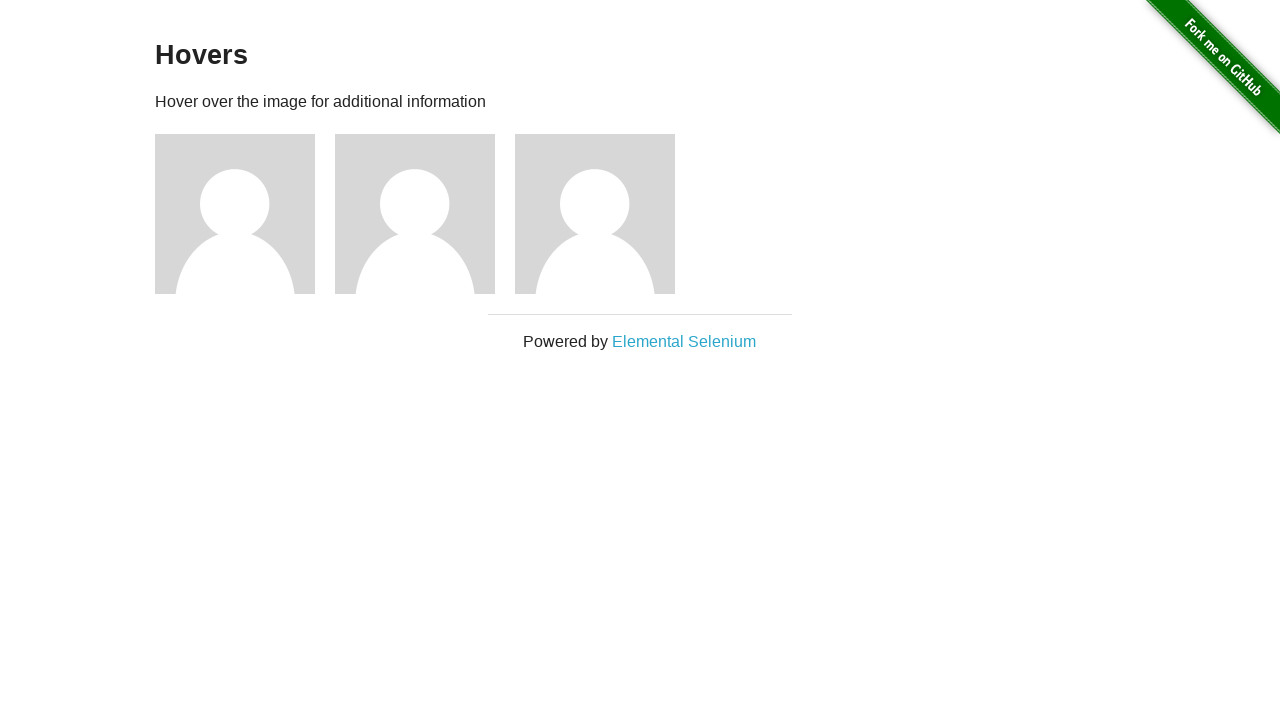

Figure elements reloaded after navigation
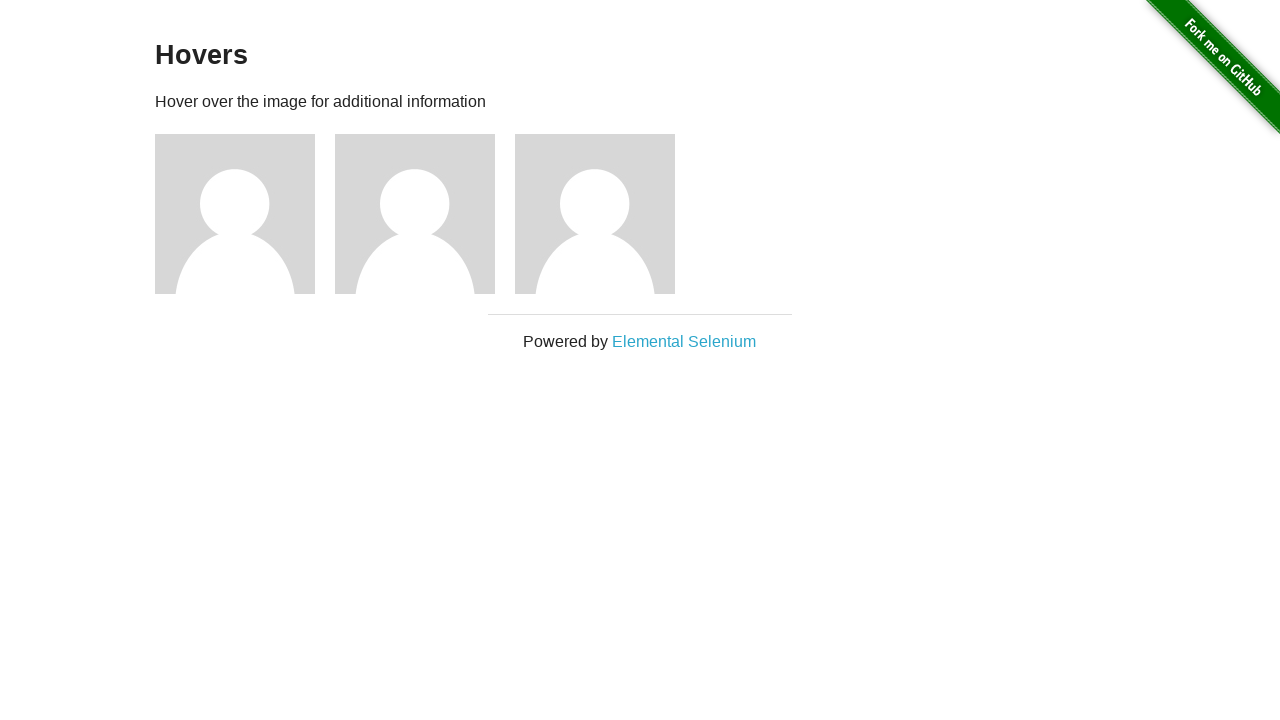

Hovered over user avatar 3 at (605, 214) on .figure >> nth=2
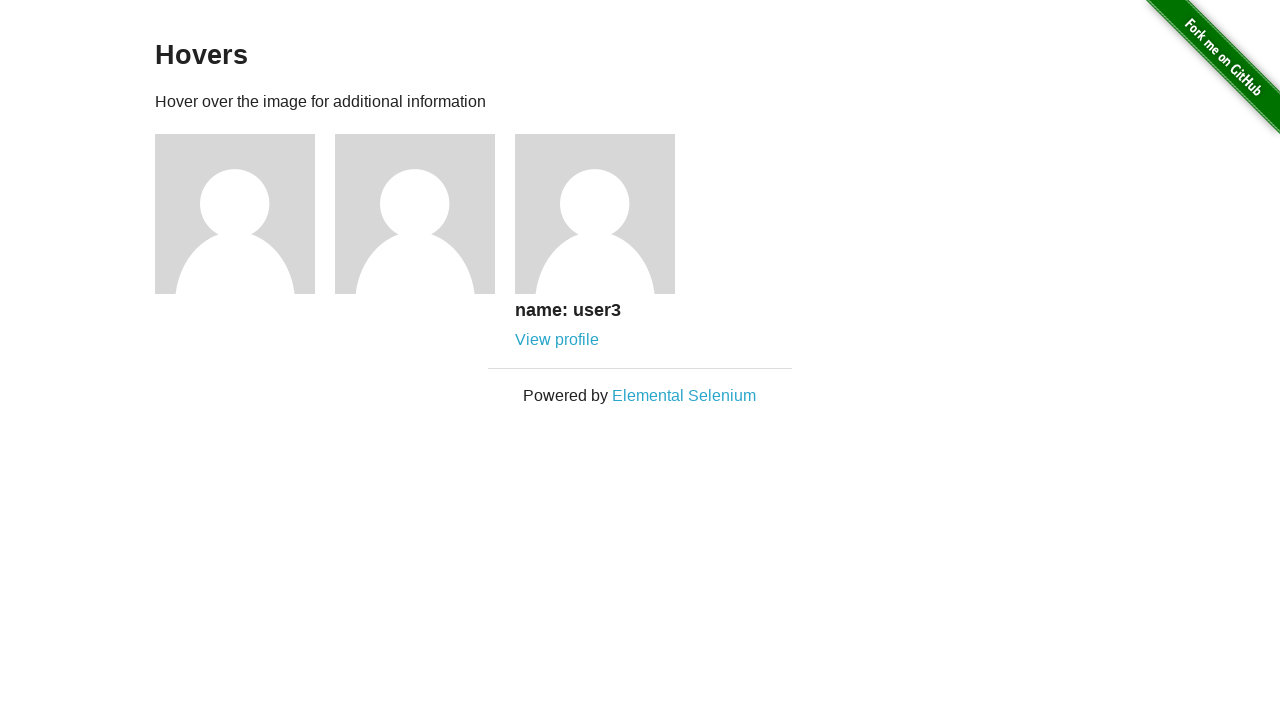

View profile link appeared for user 3
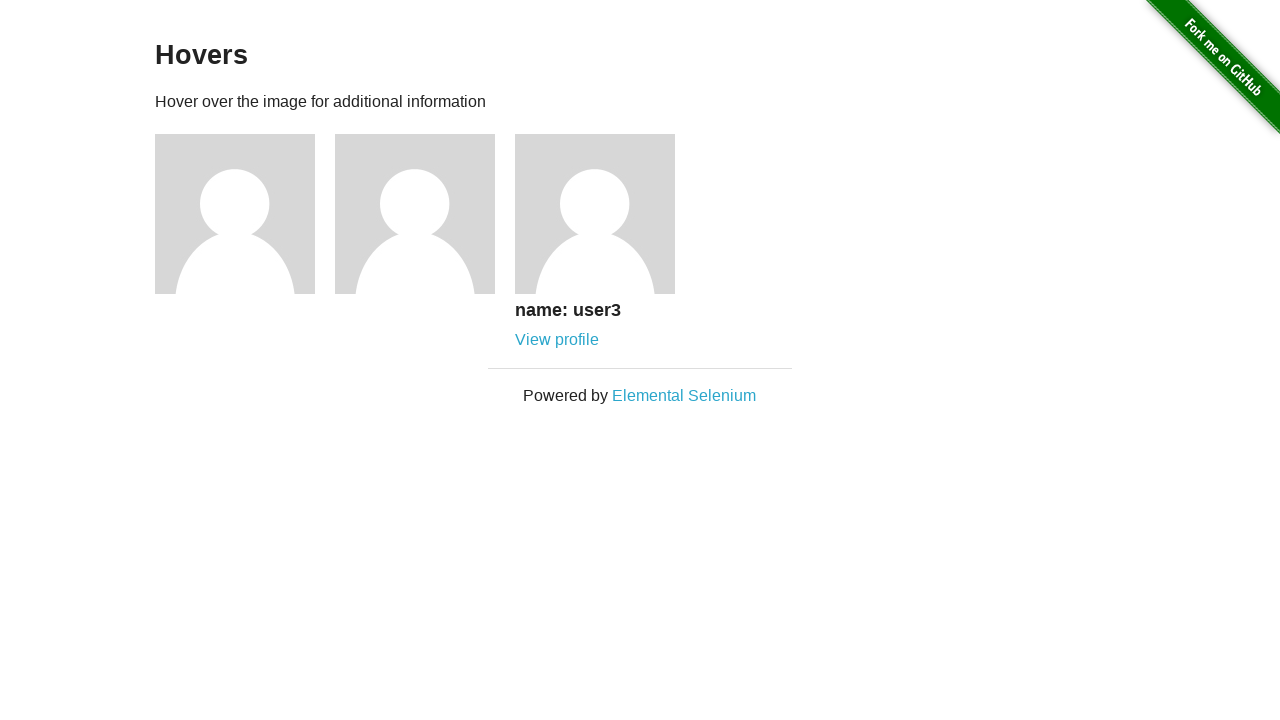

Clicked View profile link for user 3 at (557, 340) on .figure >> nth=2 >> a:has-text('View profile')
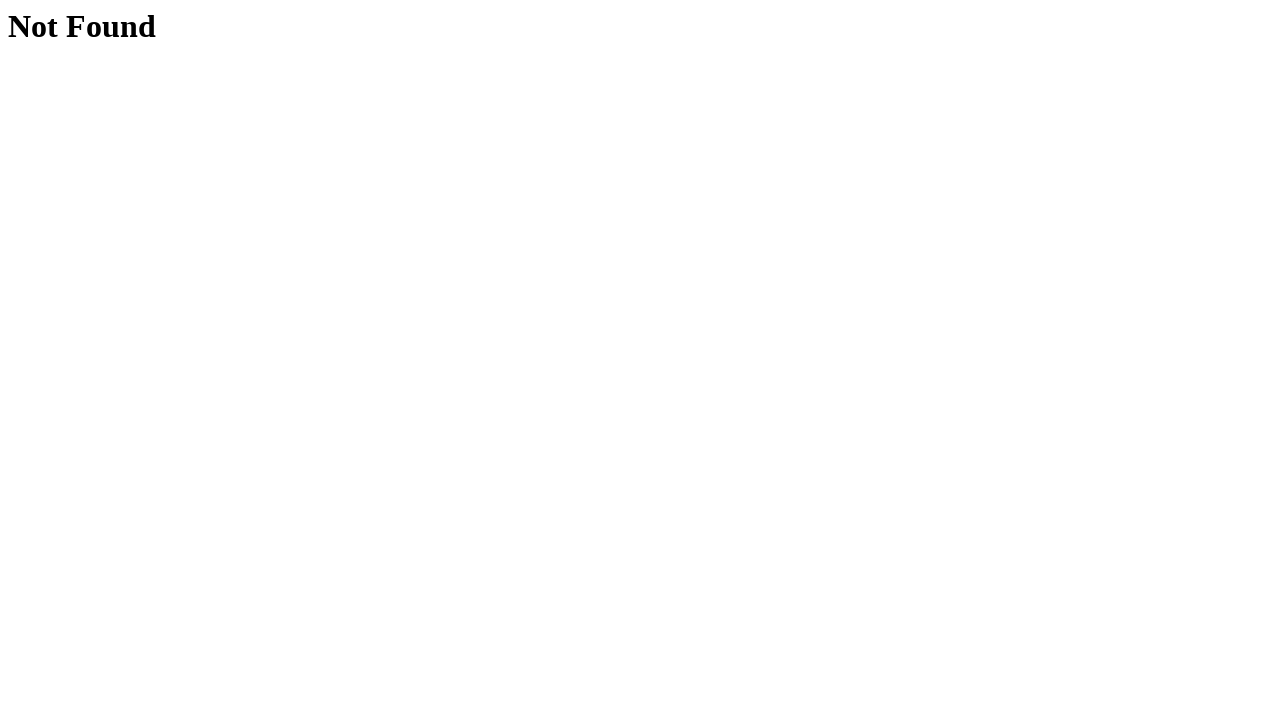

Navigated back to hovers page after viewing user 3 profile
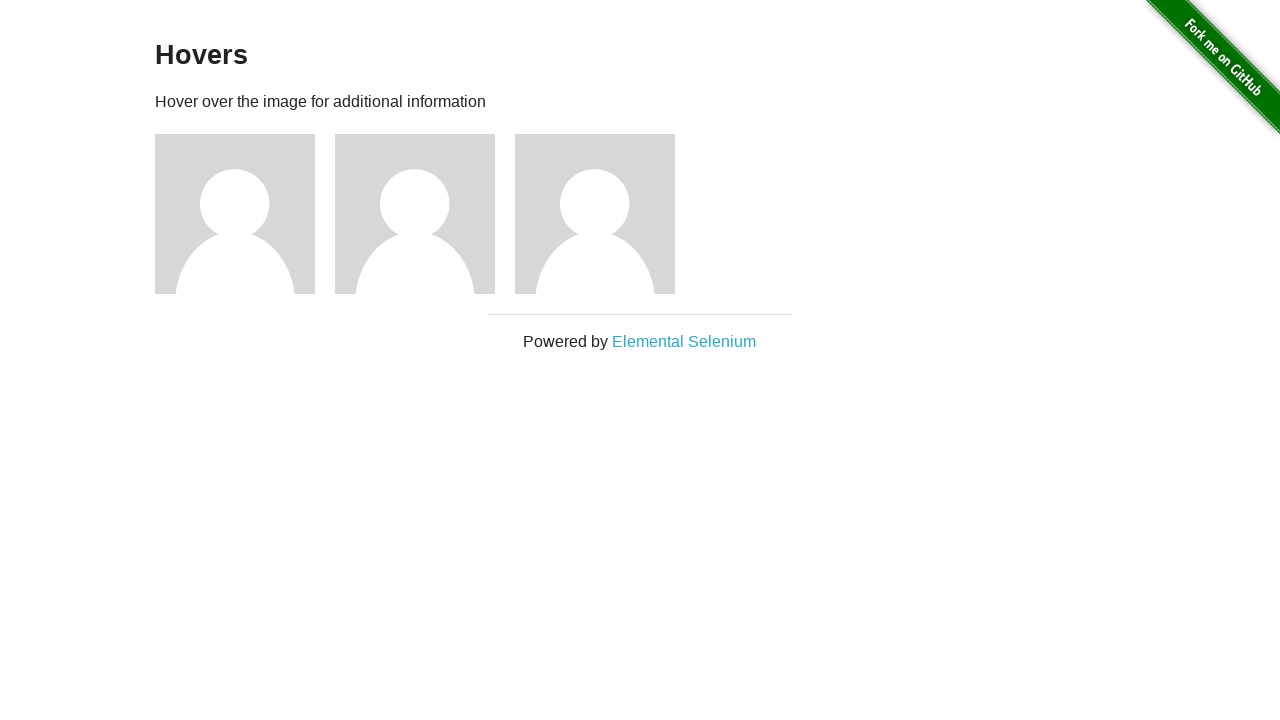

Figure elements reloaded after navigation
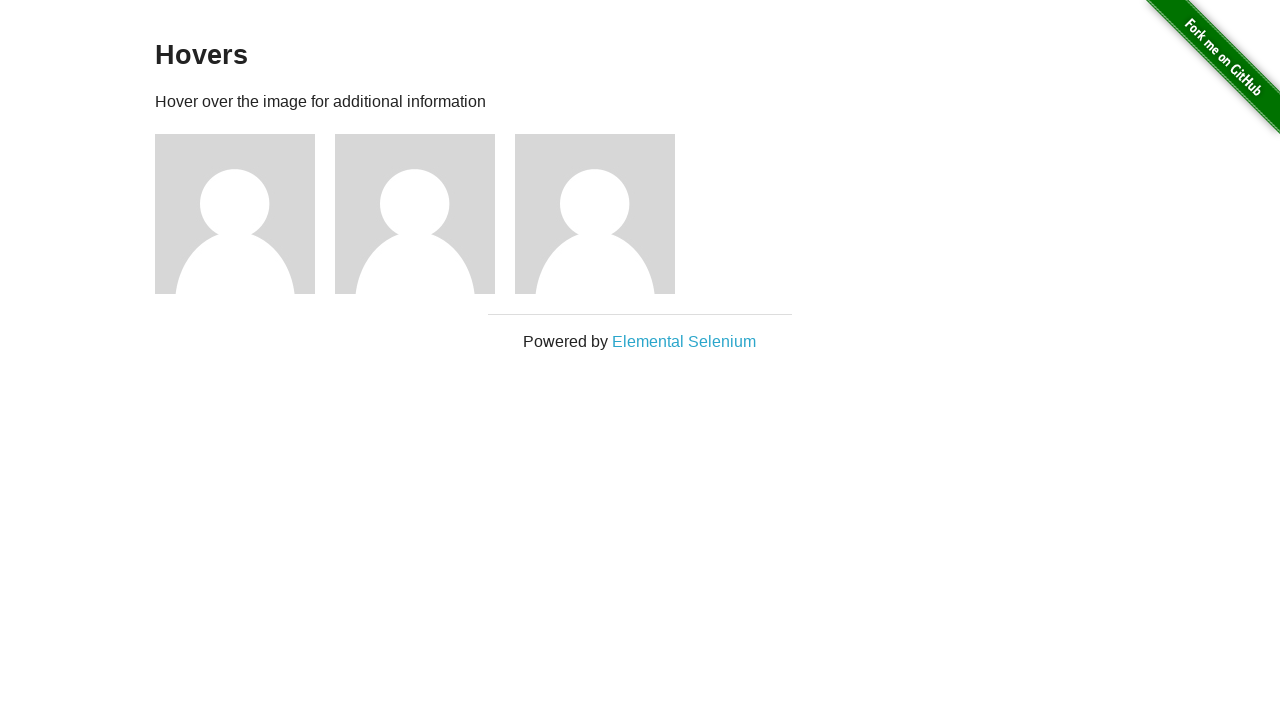

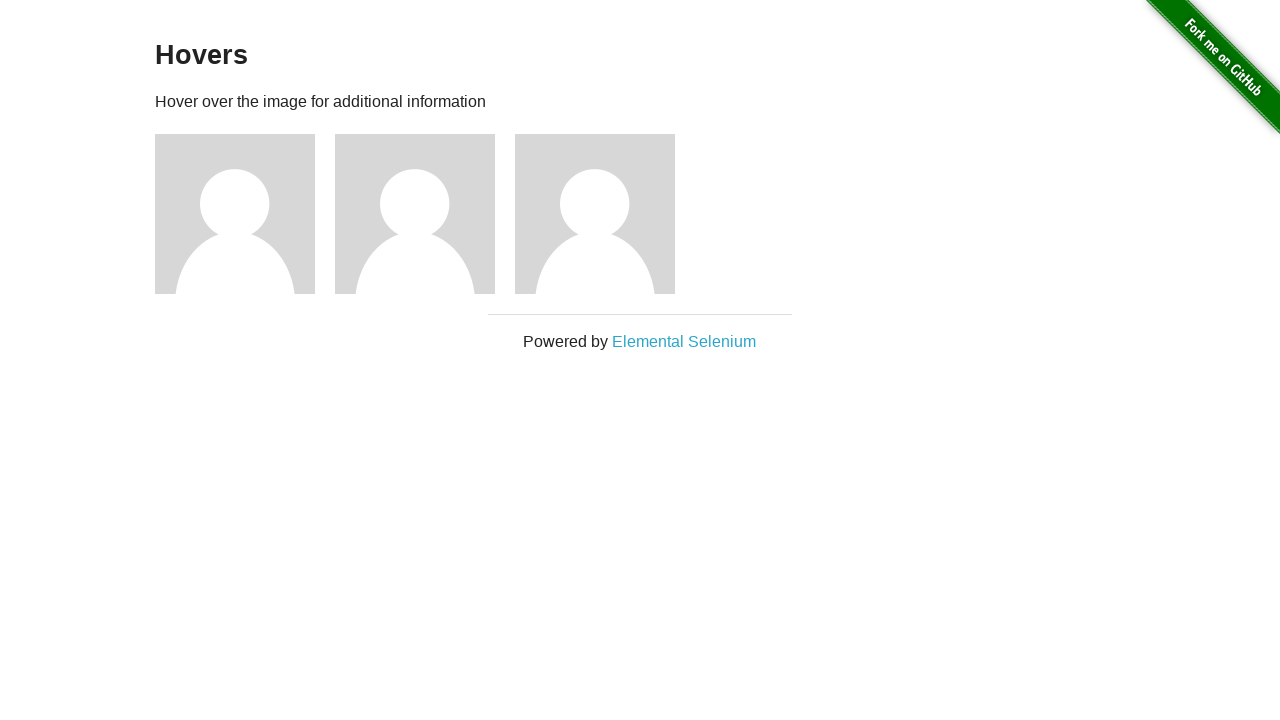